Tests iframe interaction by switching into an iframe, clicking a mobile menu toggler, switching back to main content, and navigating to the testers hub page

Starting URL: https://www.globalsqa.com/demo-site/frames-and-windows/#iFrame

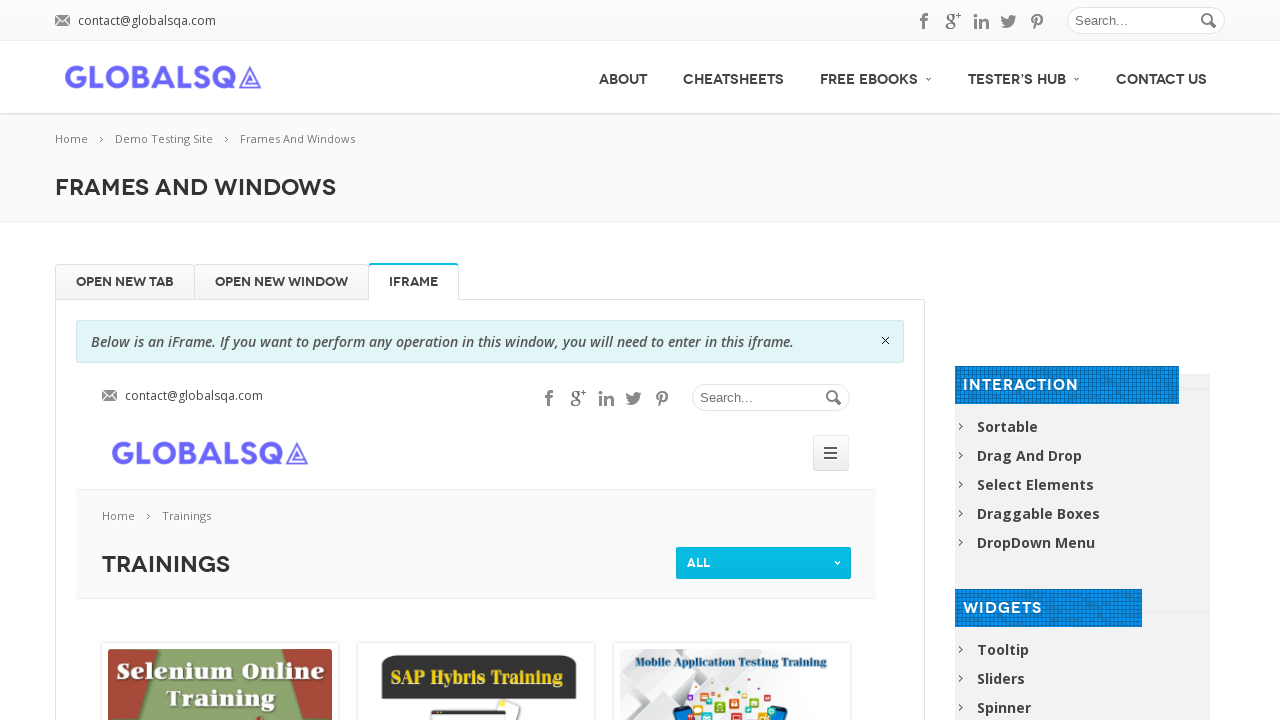

Located iframe with name 'globalSqa'
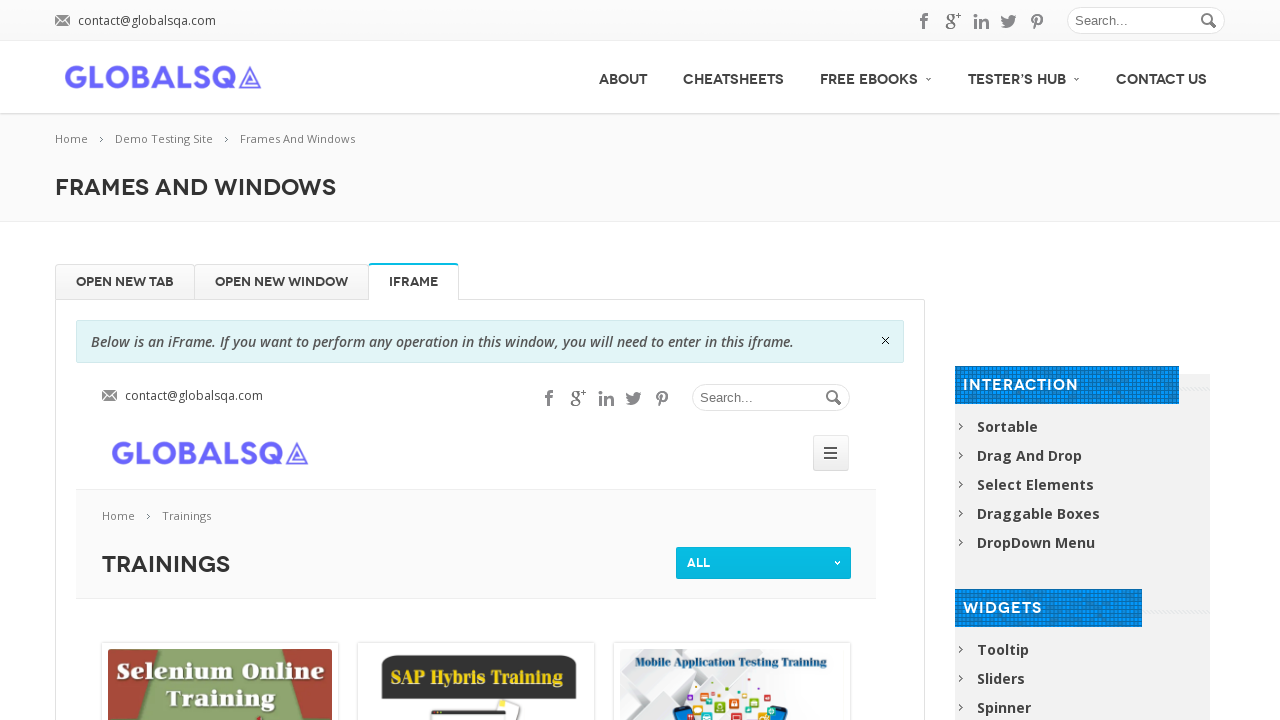

Clicked mobile menu toggler inside iframe at (831, 453) on iframe[name='globalSqa'] >> internal:control=enter-frame >> #mobile_menu_toggler
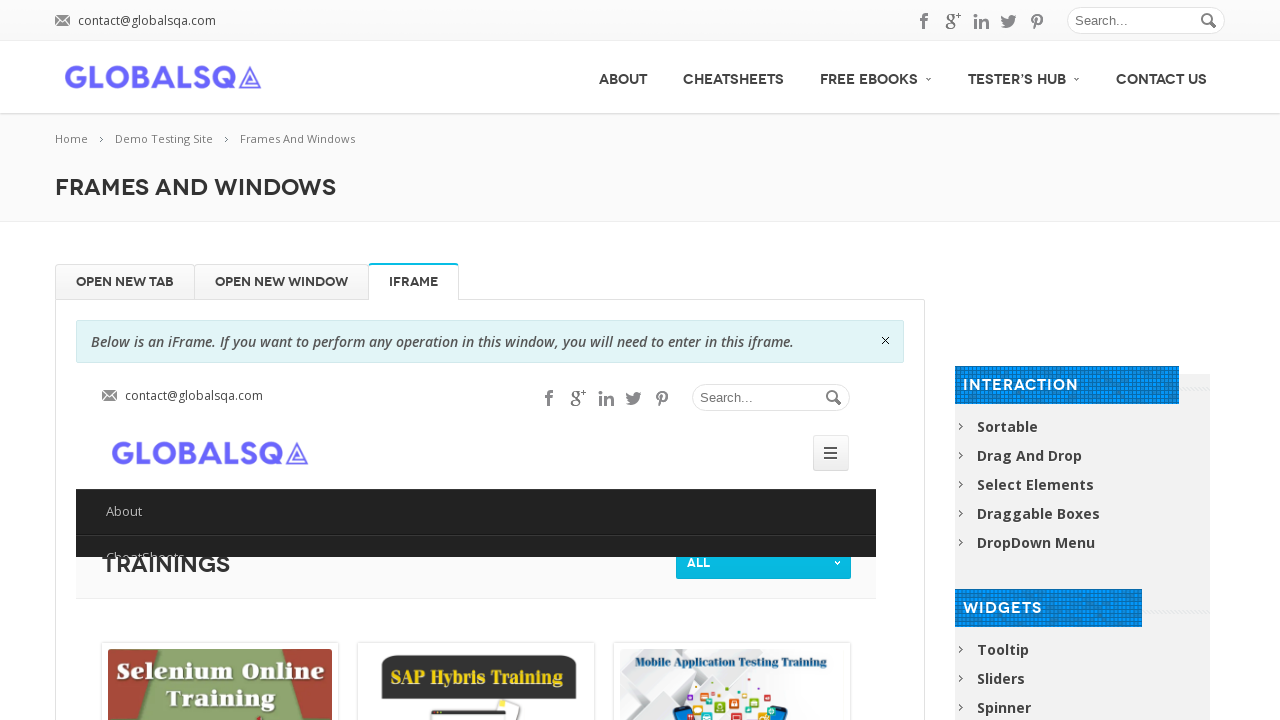

Clicked testers hub menu link in main content at (1024, 76) on xpath=//div[@id='menu']//a[@href='https://www.globalsqa.com/testers-hub/']
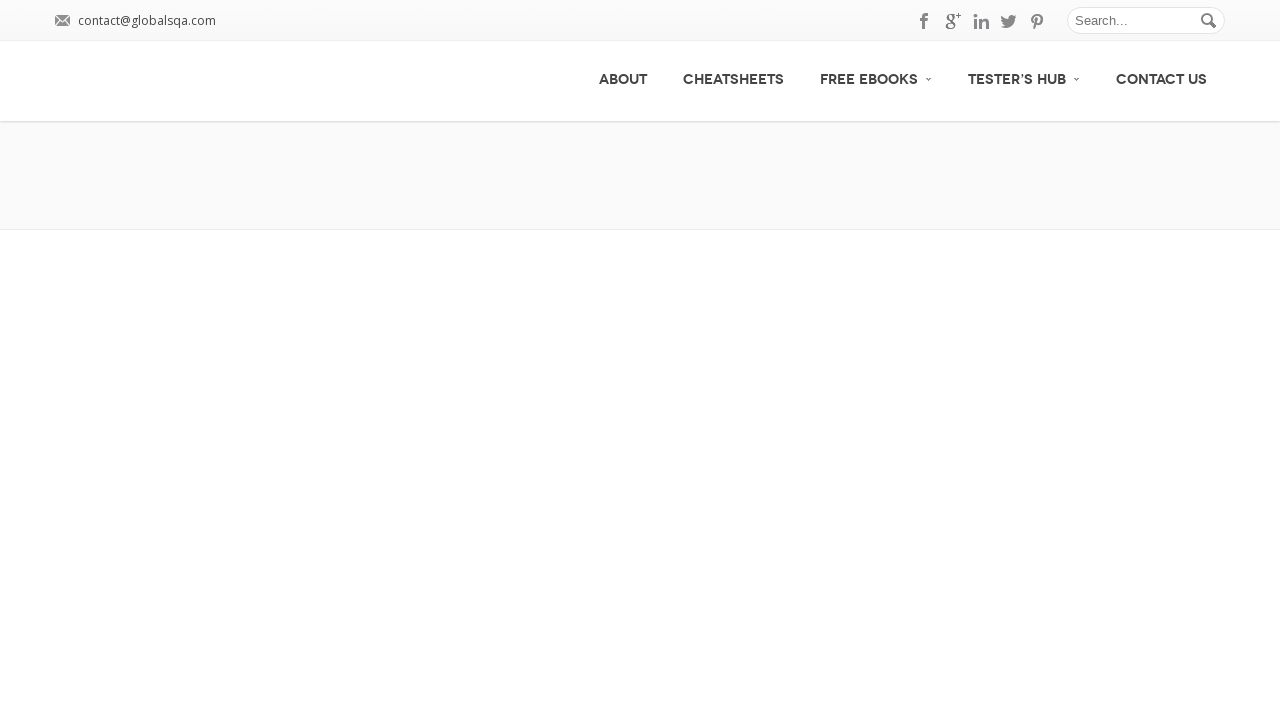

Navigation to testers hub page completed
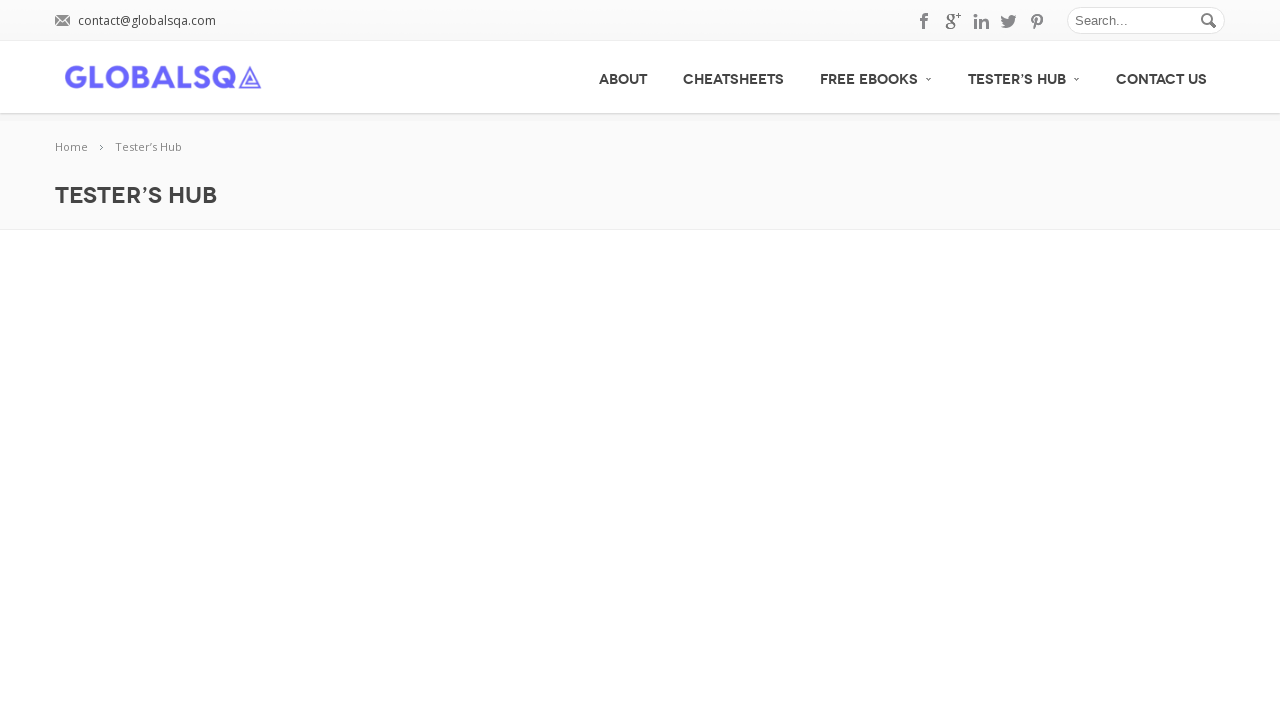

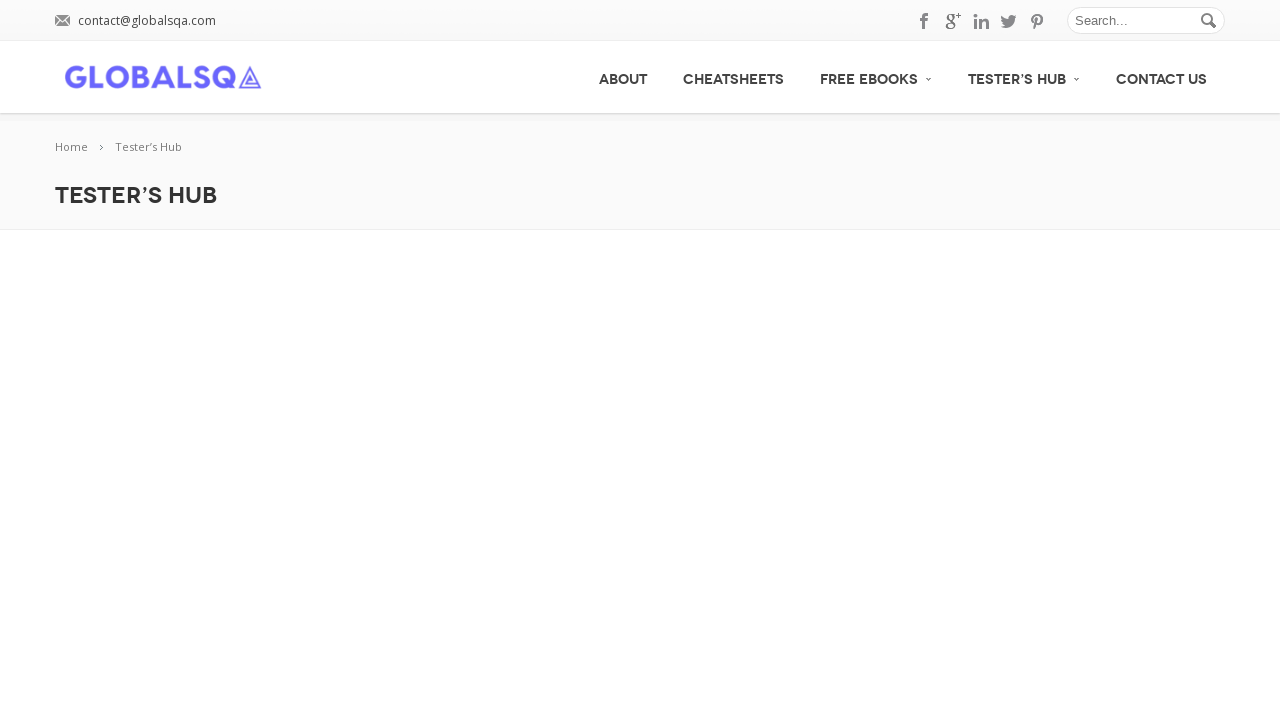